Tests multiple window handling by clicking a link that opens a new window, switching to the new window, verifying its title is "New Window", closing it, and switching back to the original window.

Starting URL: https://the-internet.herokuapp.com/windows

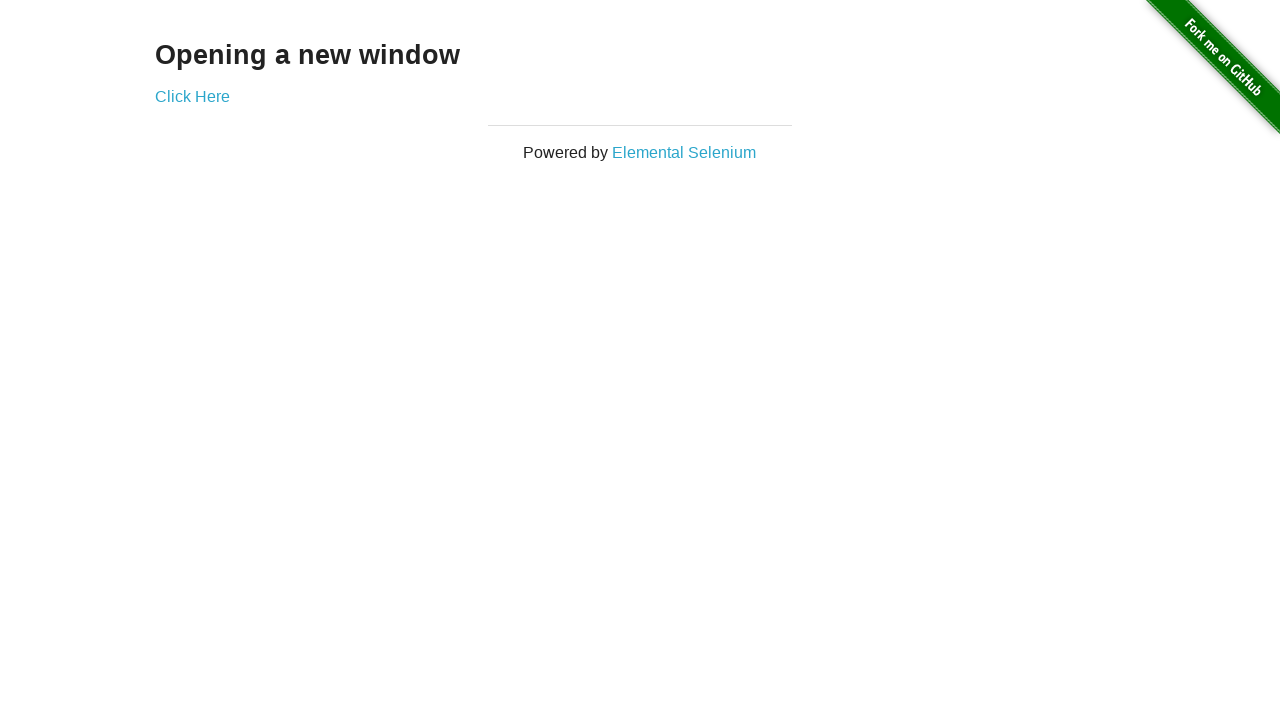

Clicked 'Click Here' link to open new window at (192, 96) on text=Click Here
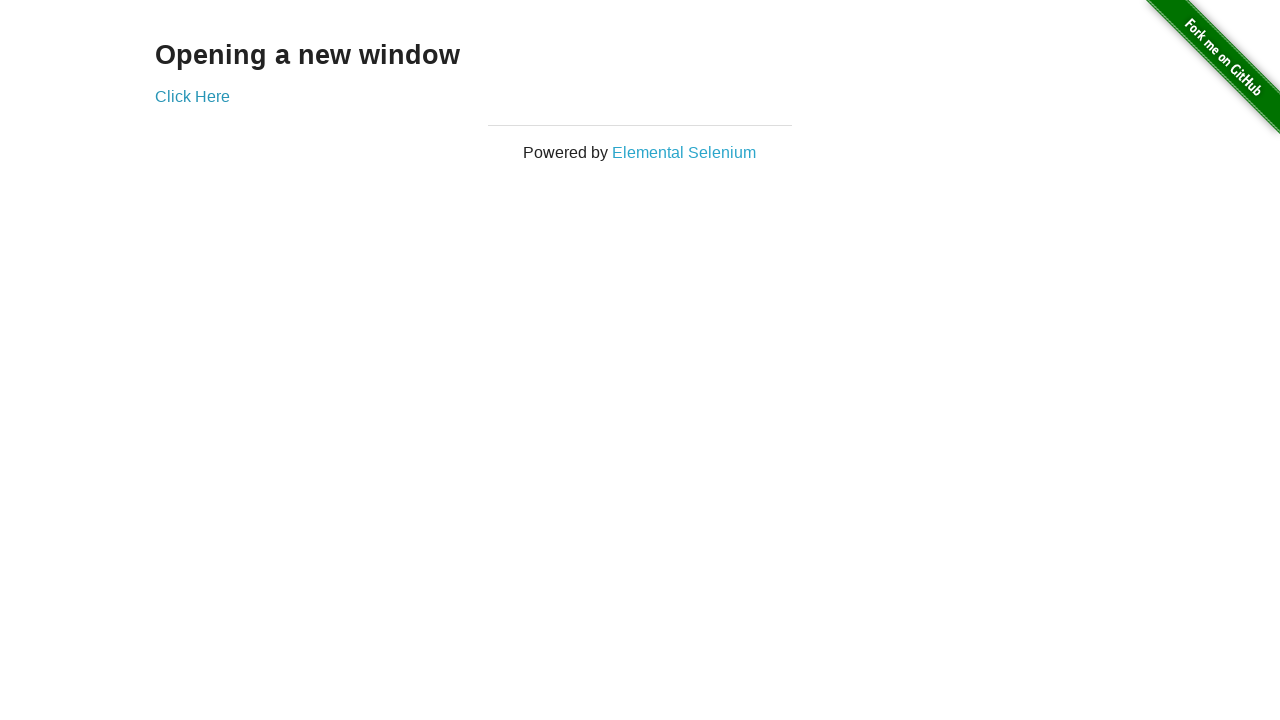

Captured new window page object
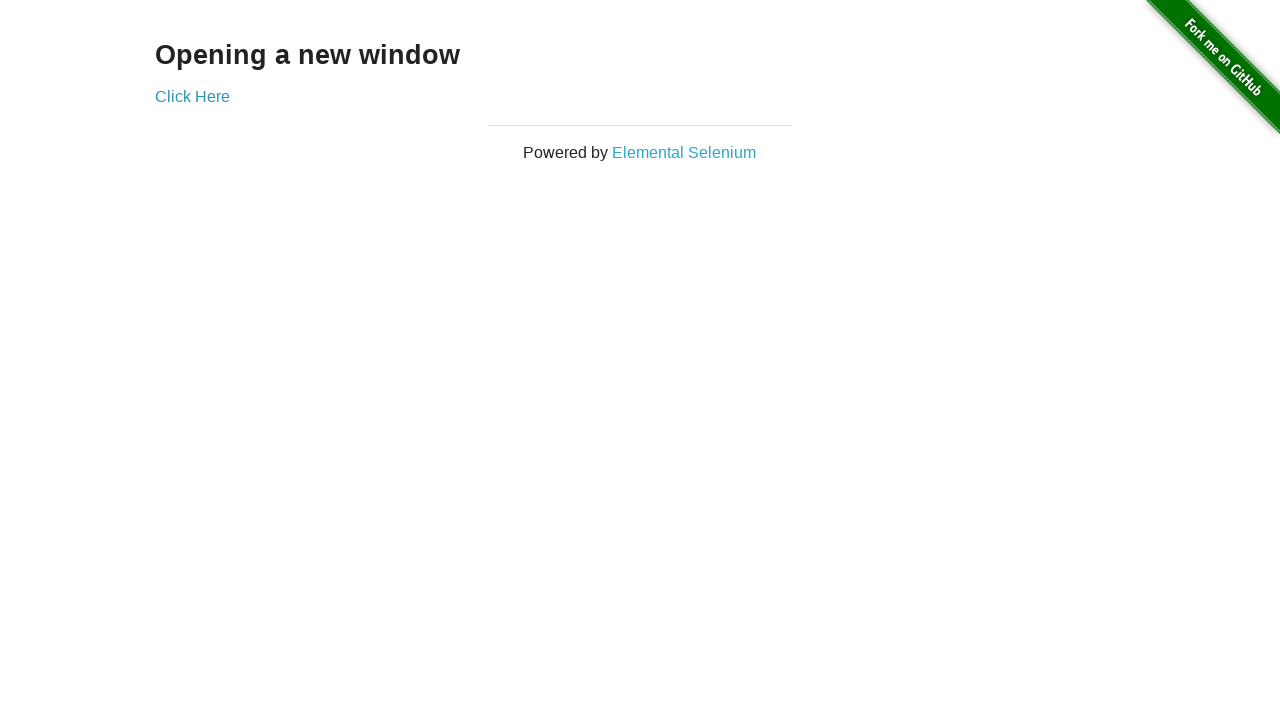

New window finished loading
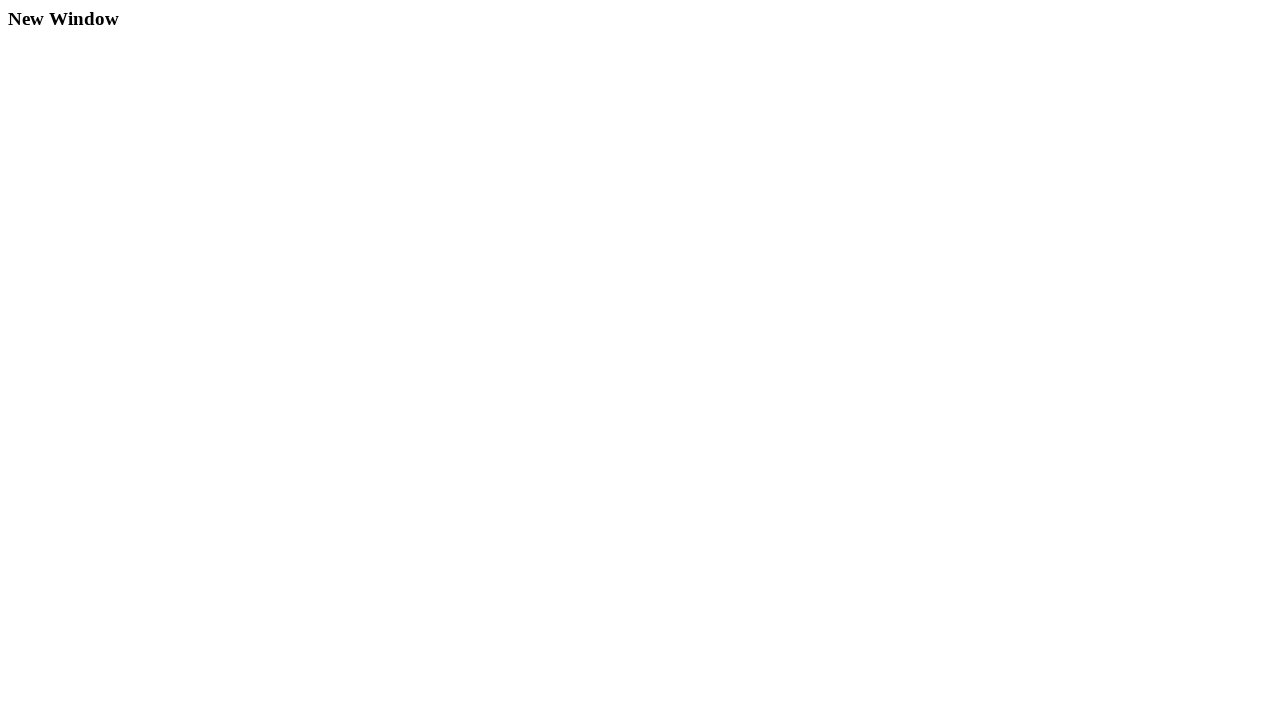

Verified new window title is 'New Window'
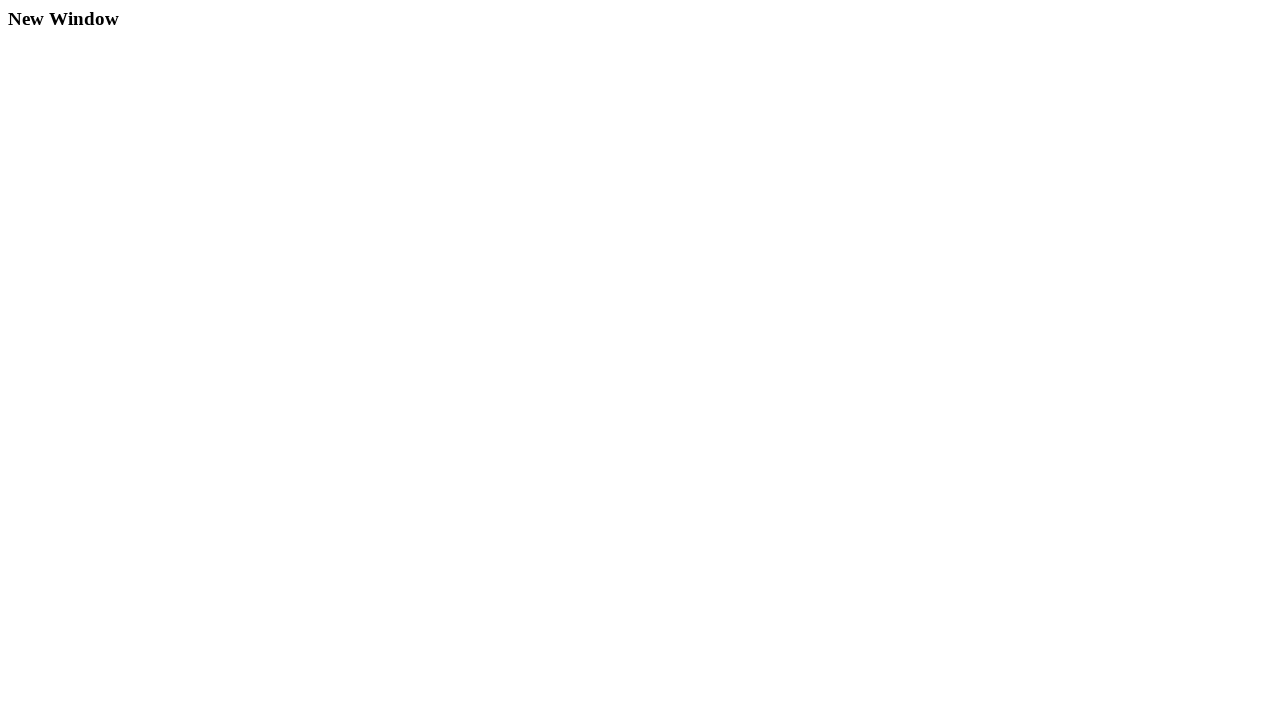

Closed the new window
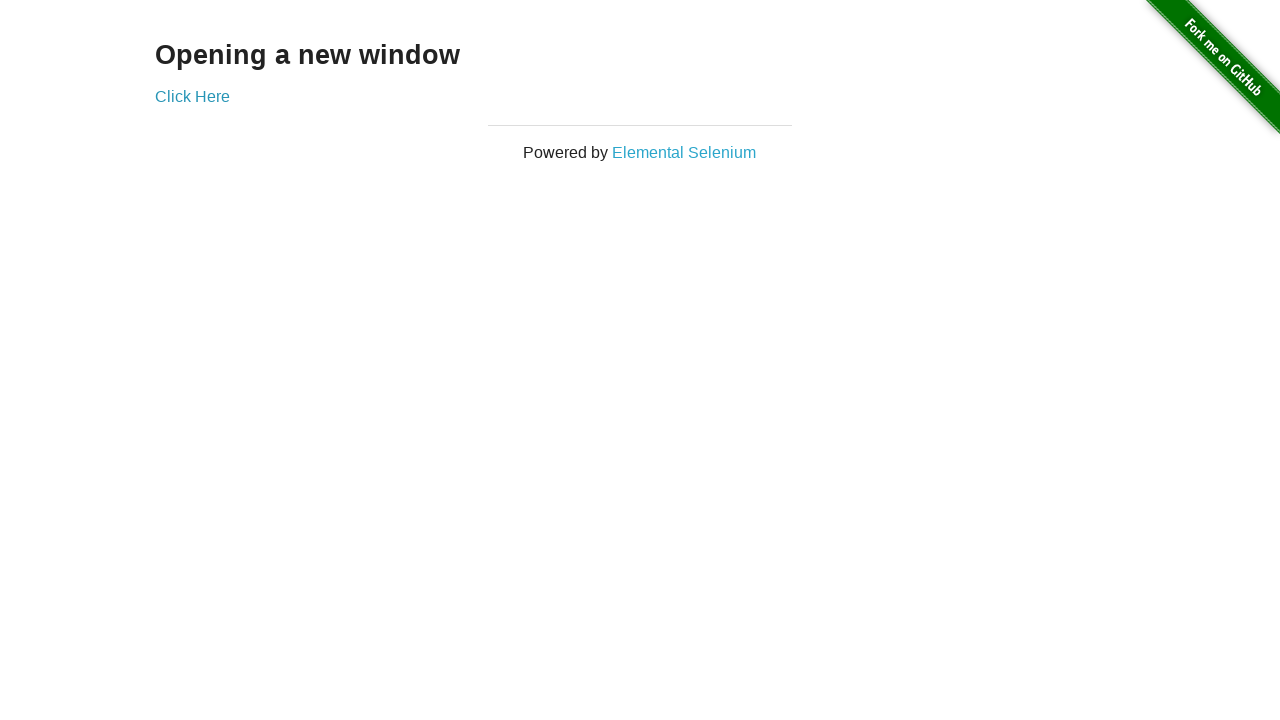

Original window finished loading after new window closed
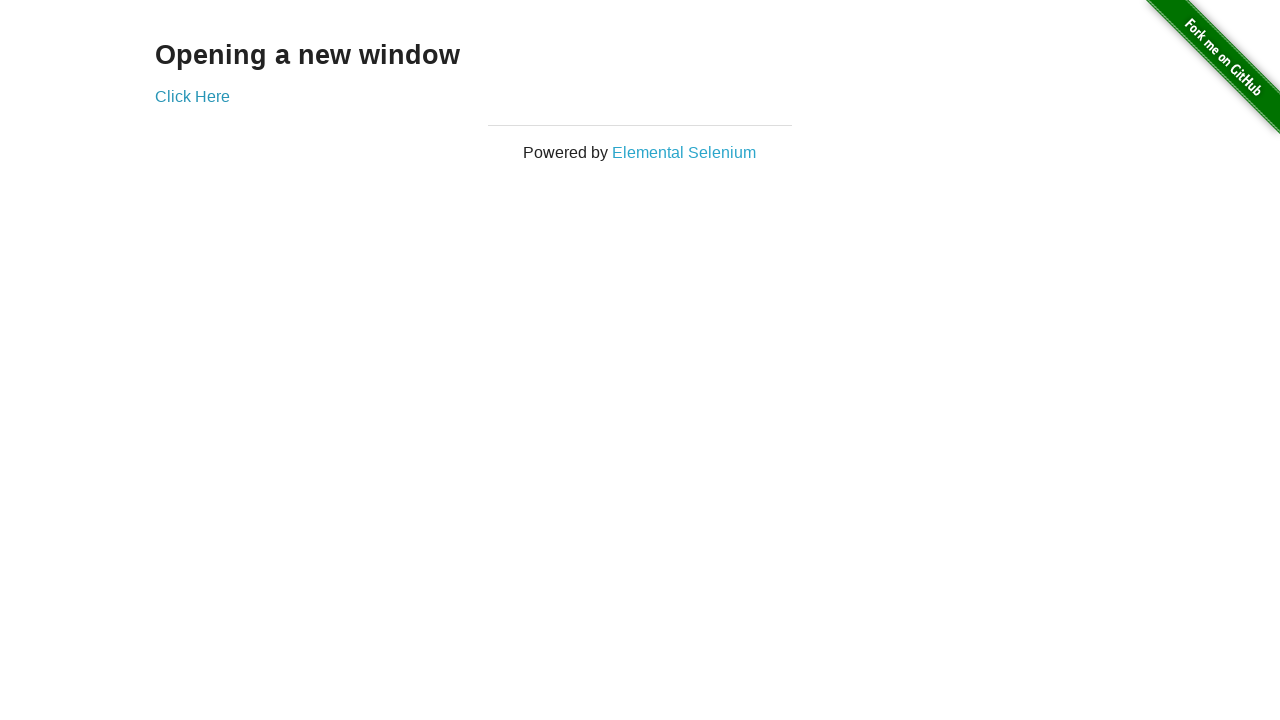

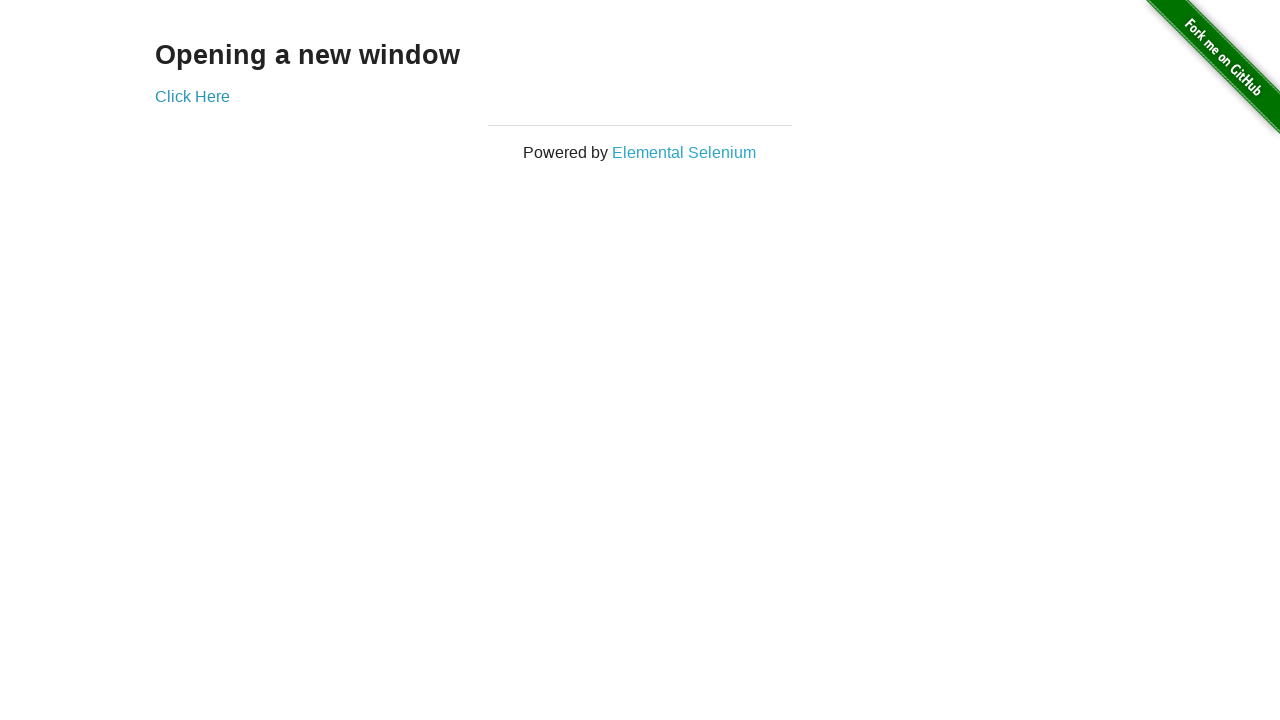